Navigates to the Automation Exercise website and verifies that the homepage loads successfully by checking the current URL

Starting URL: https://automationexercise.com

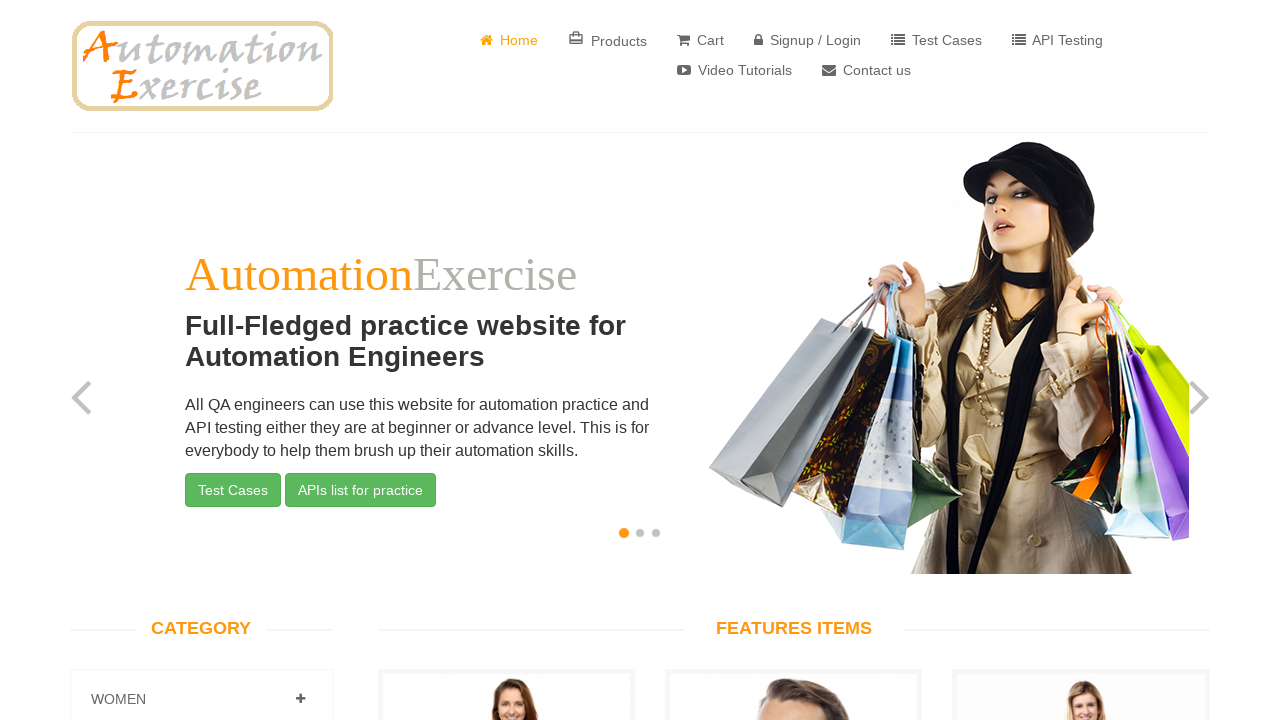

Verified homepage URL is correct (https://automationexercise.com)
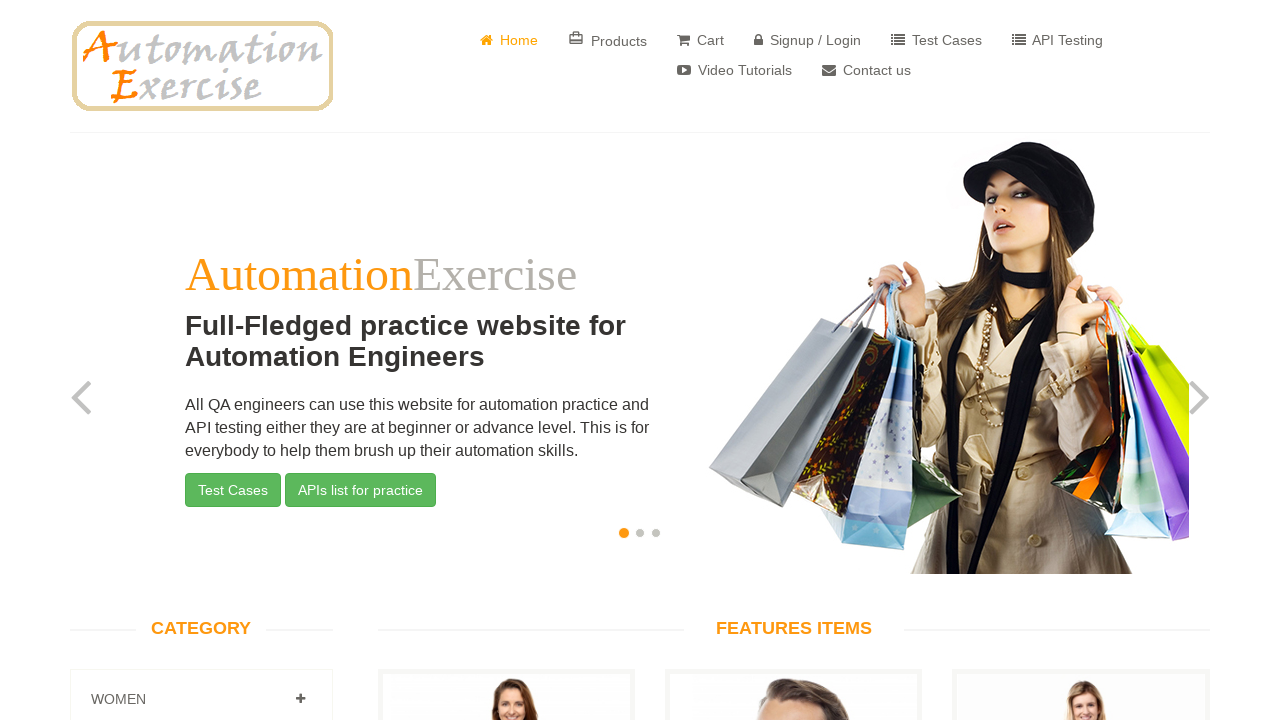

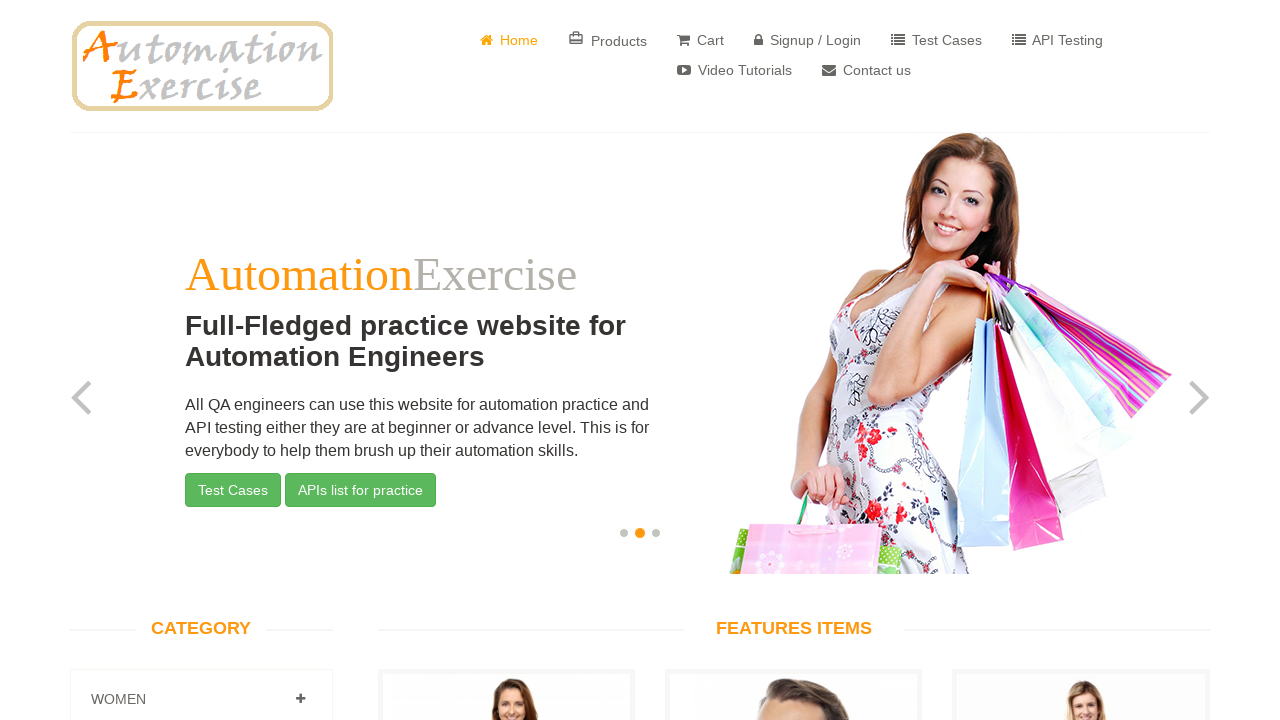